Tests the Automation Exercise website by verifying link count on the homepage, clicking on the Products link, and verifying that a special offer element is displayed.

Starting URL: https://www.automationexercise.com/

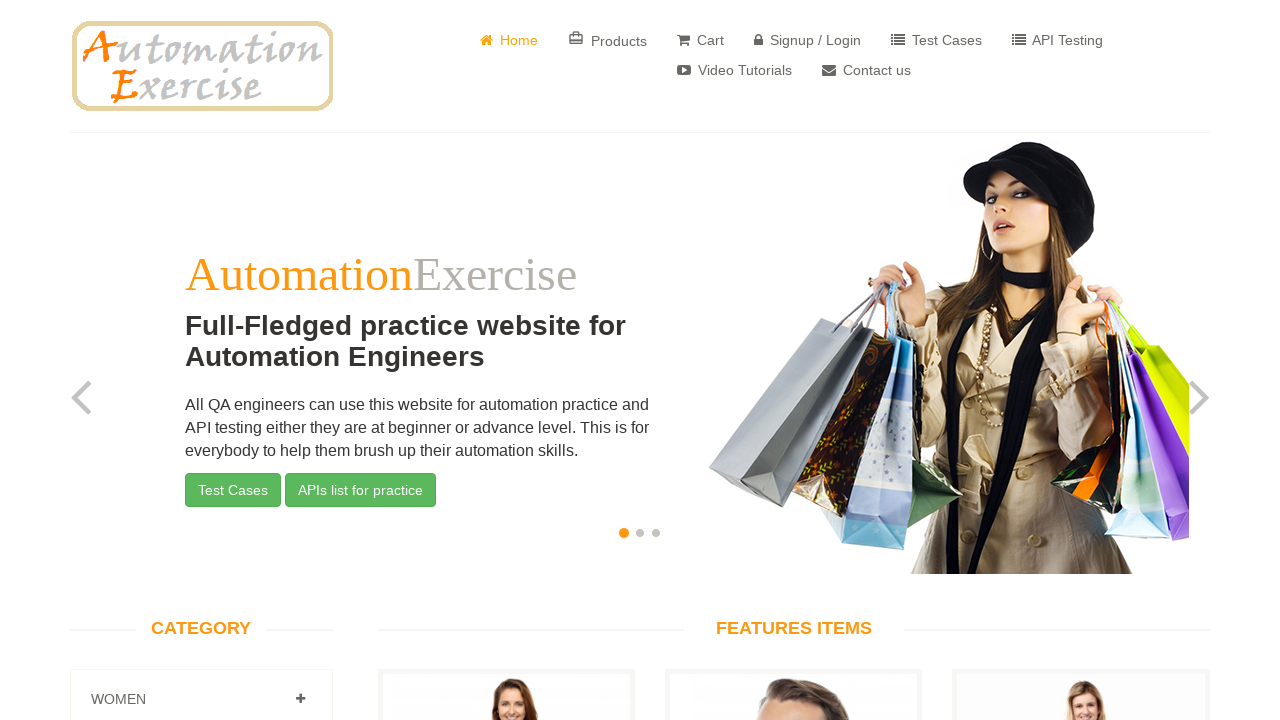

Waited for links to load on homepage
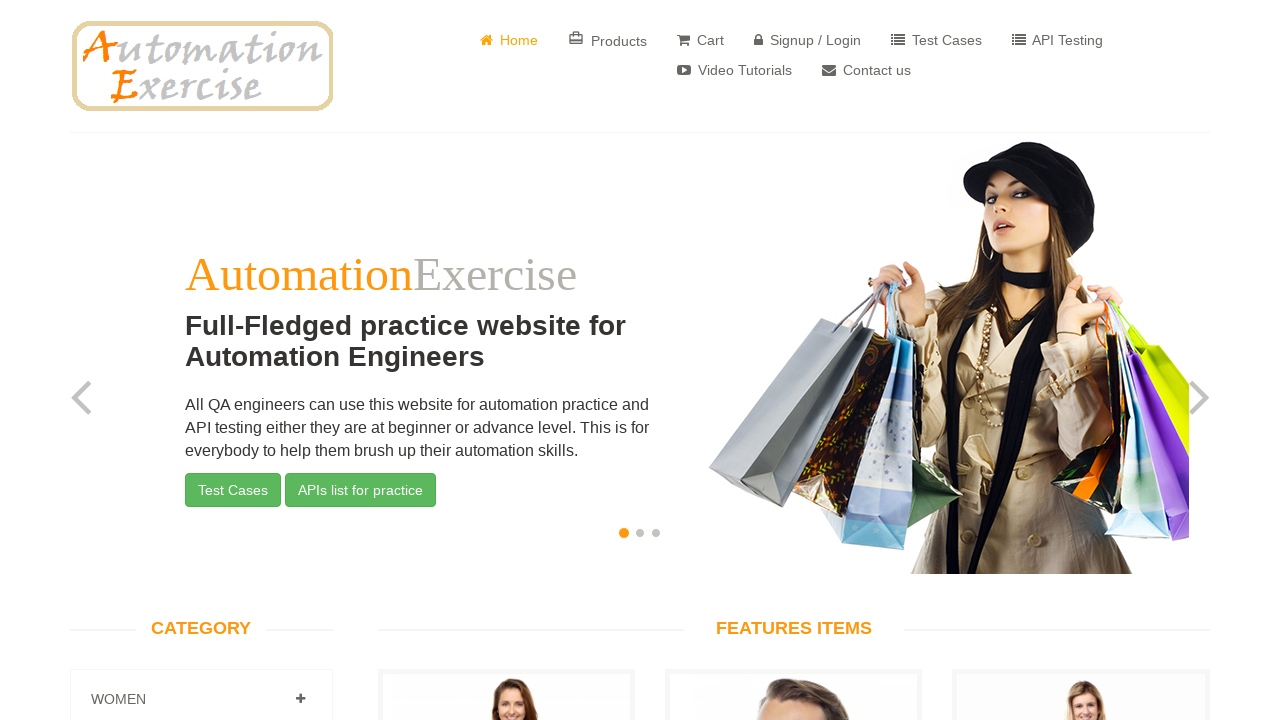

Verified 147 links exist on homepage
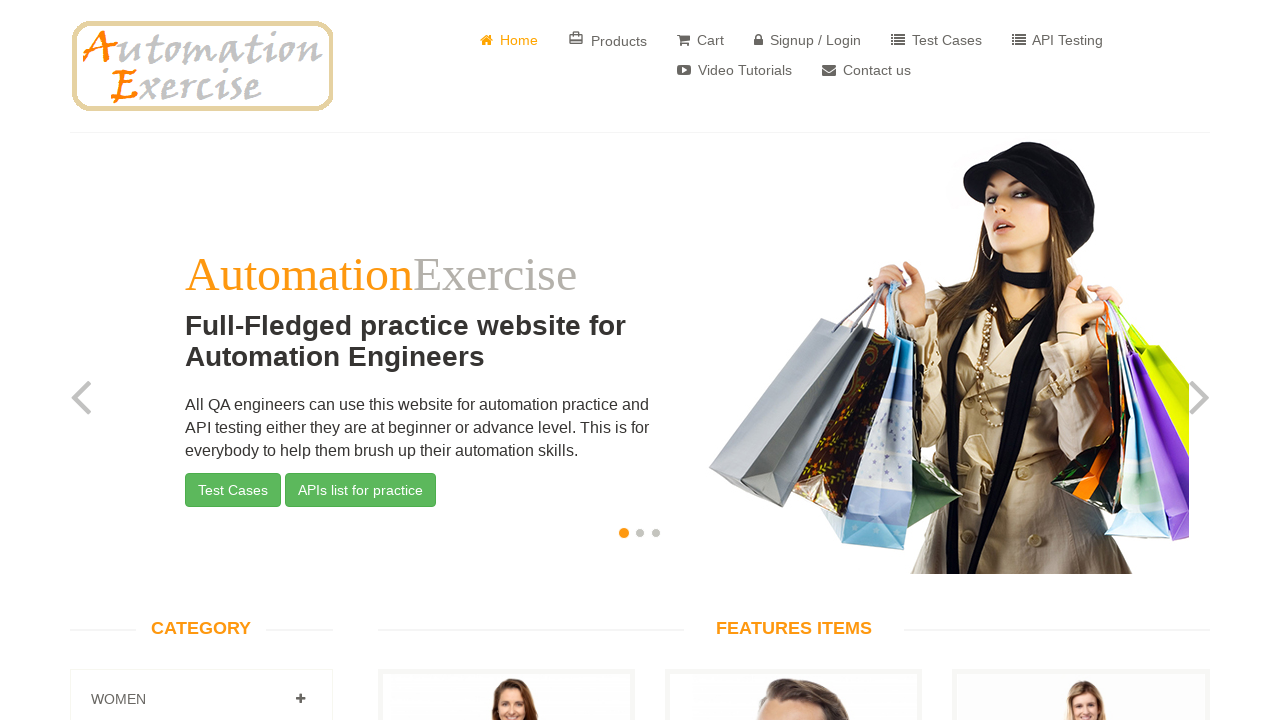

Clicked on Products link at (608, 40) on a:has-text('Products')
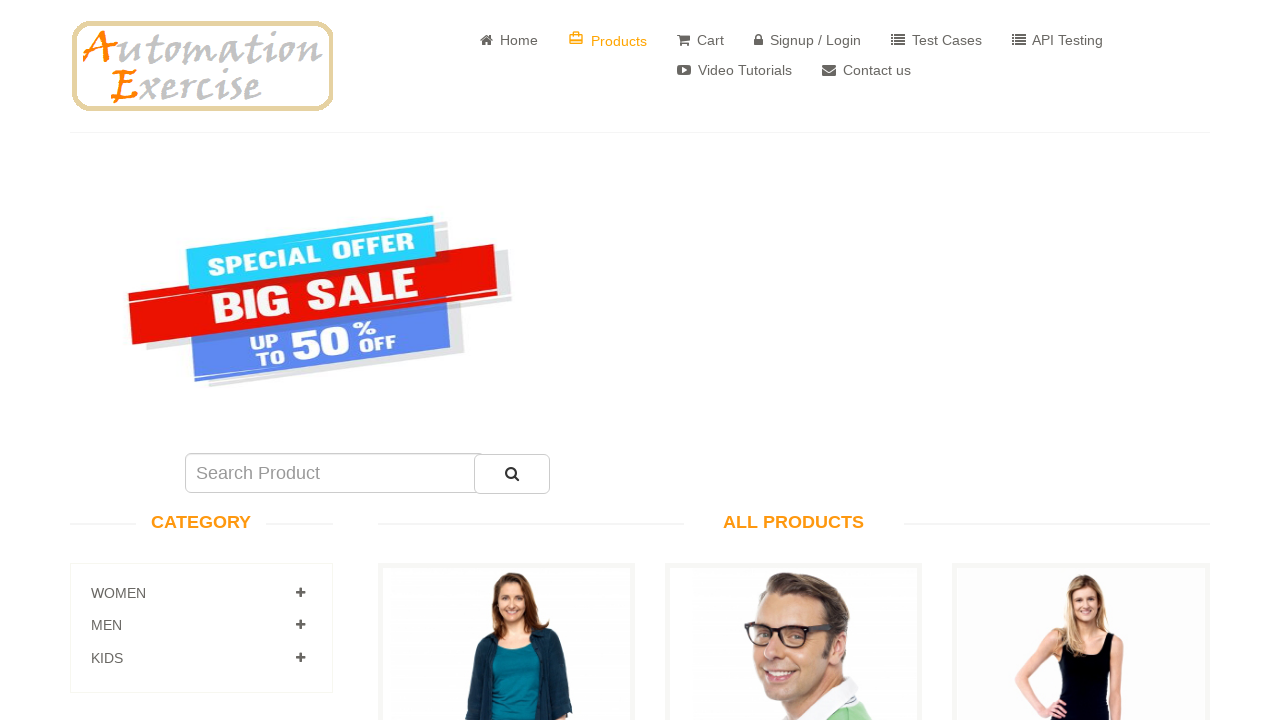

Special offer element loaded and verified as displayed
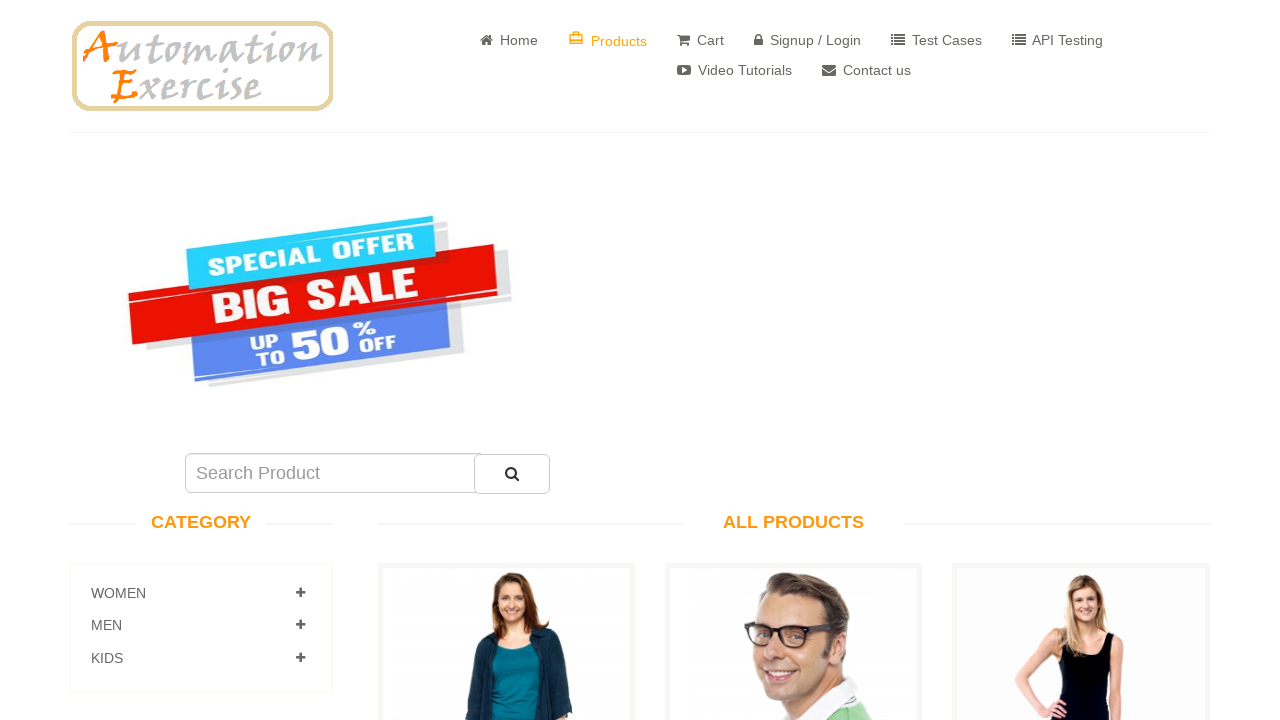

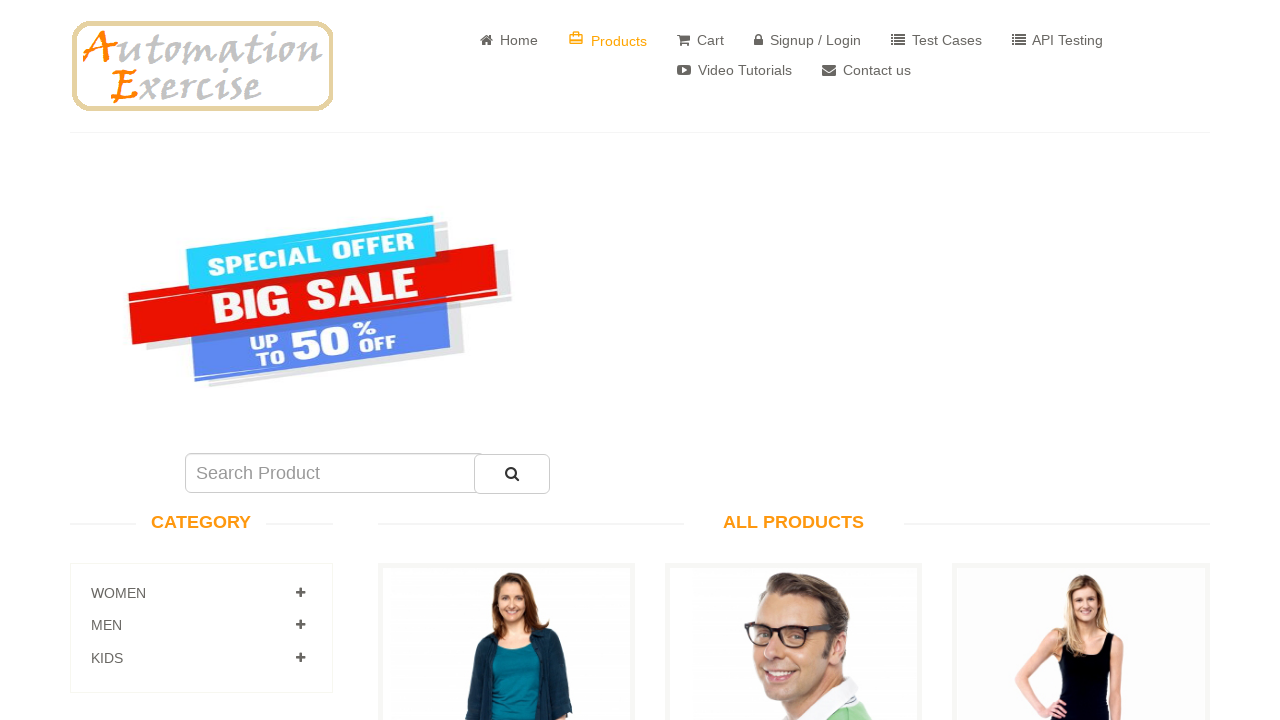